Tests the text-box form by filling the full name field, clicking submit, and verifying the name is displayed in the output section.

Starting URL: https://demoqa.com/text-box

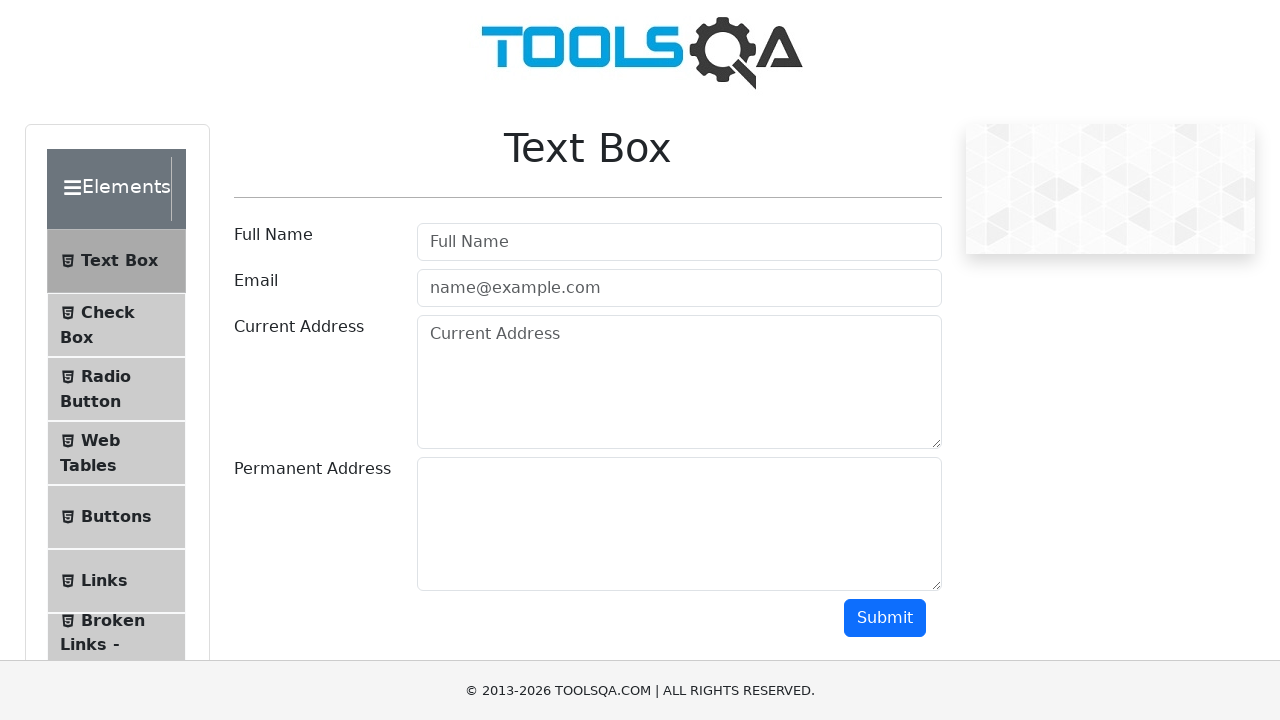

Removed footer element
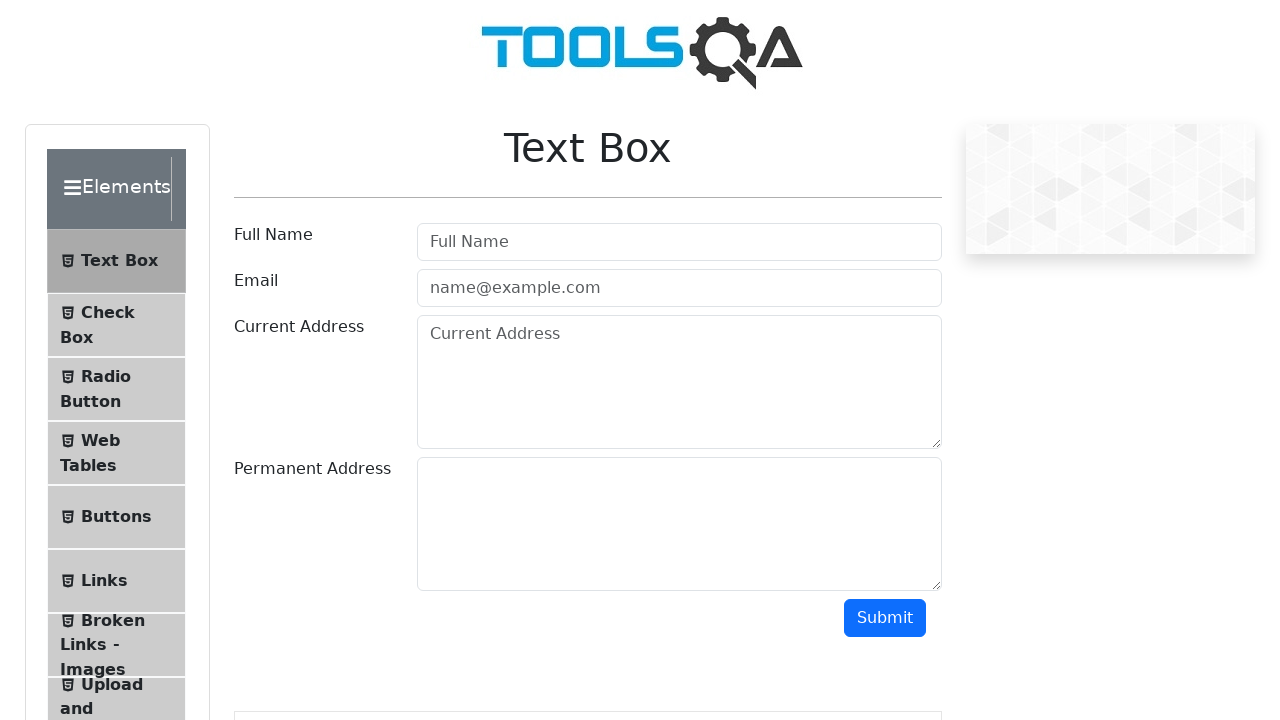

Removed fixed banner element
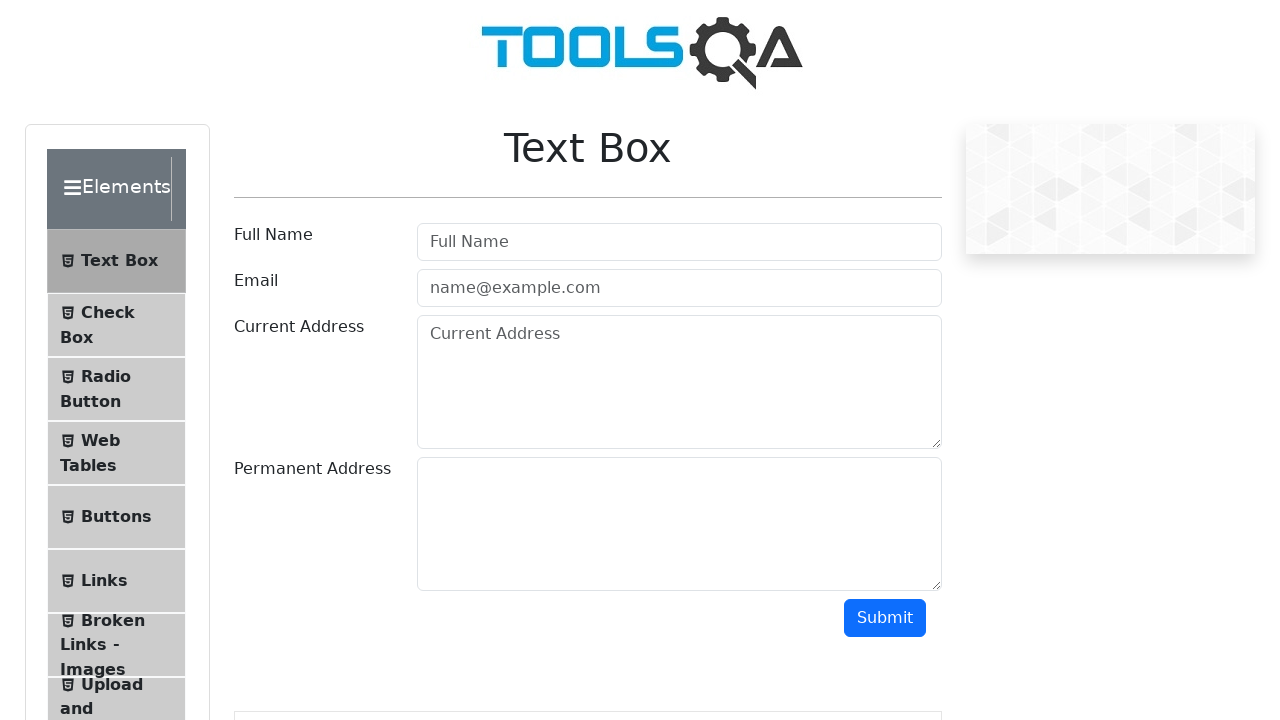

Filled full name field with 'Hello world!' on #userName
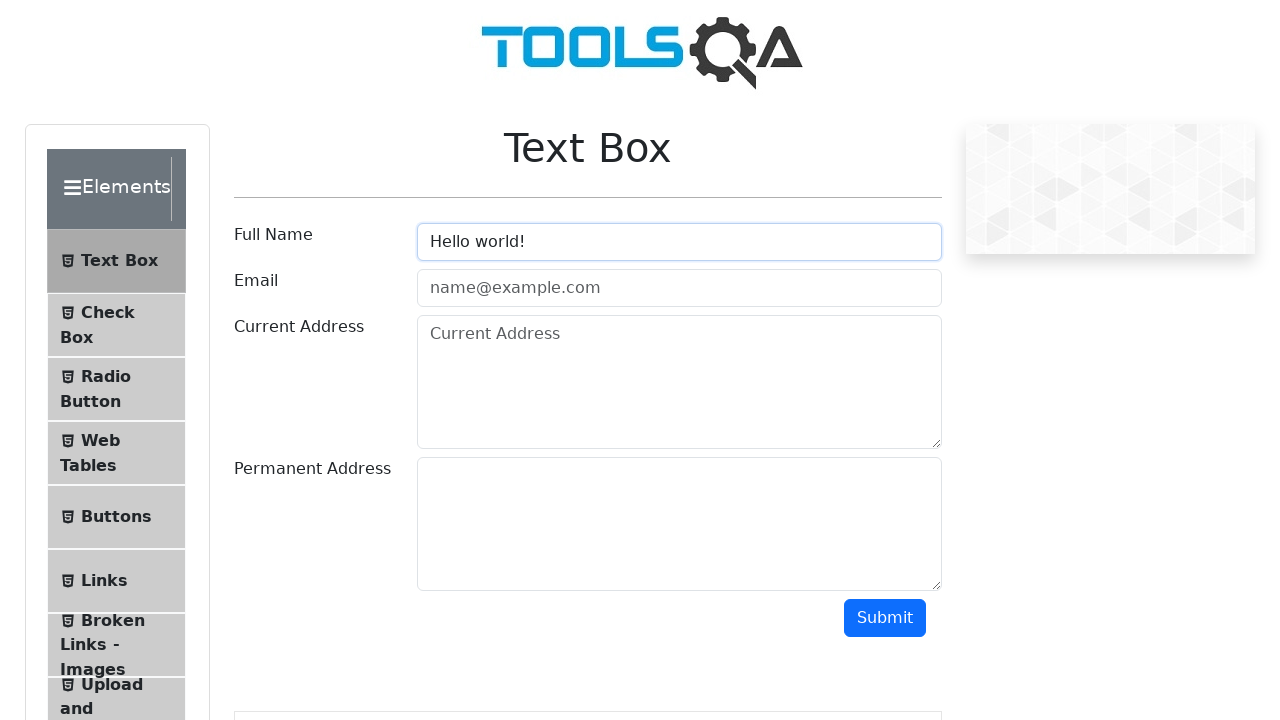

Scrolled submit button into view
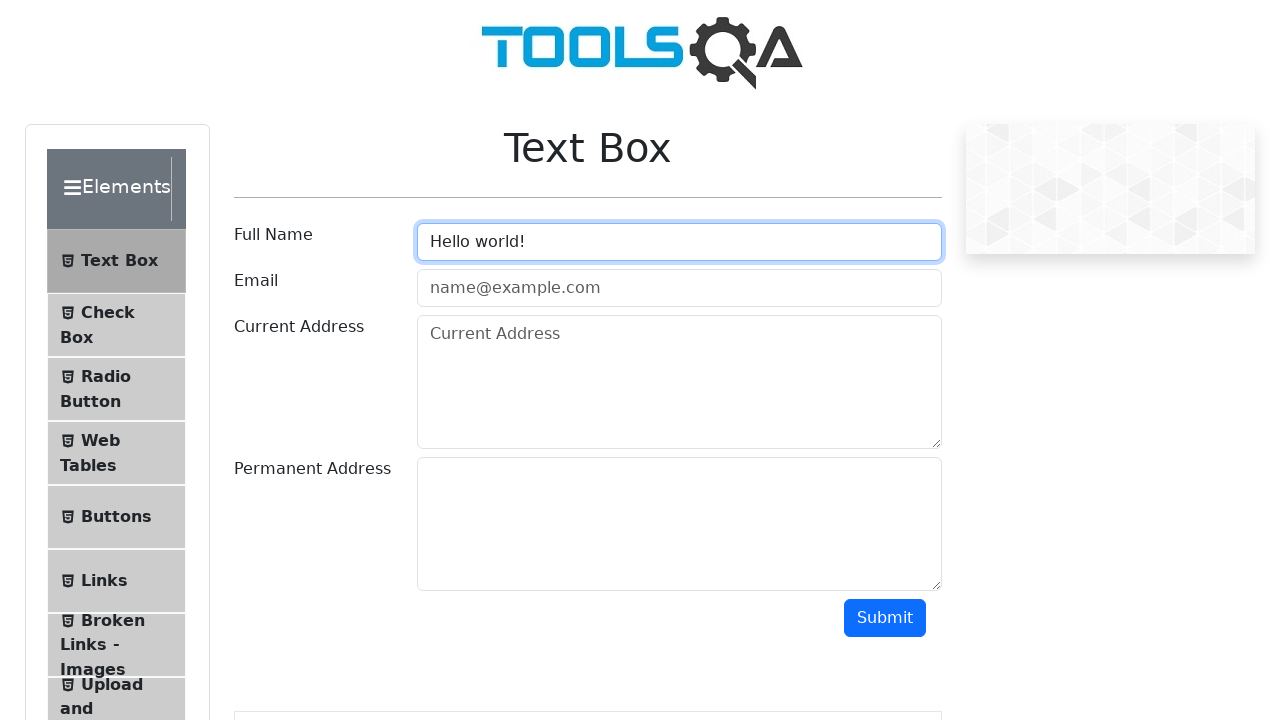

Clicked submit button at (885, 618) on #submit
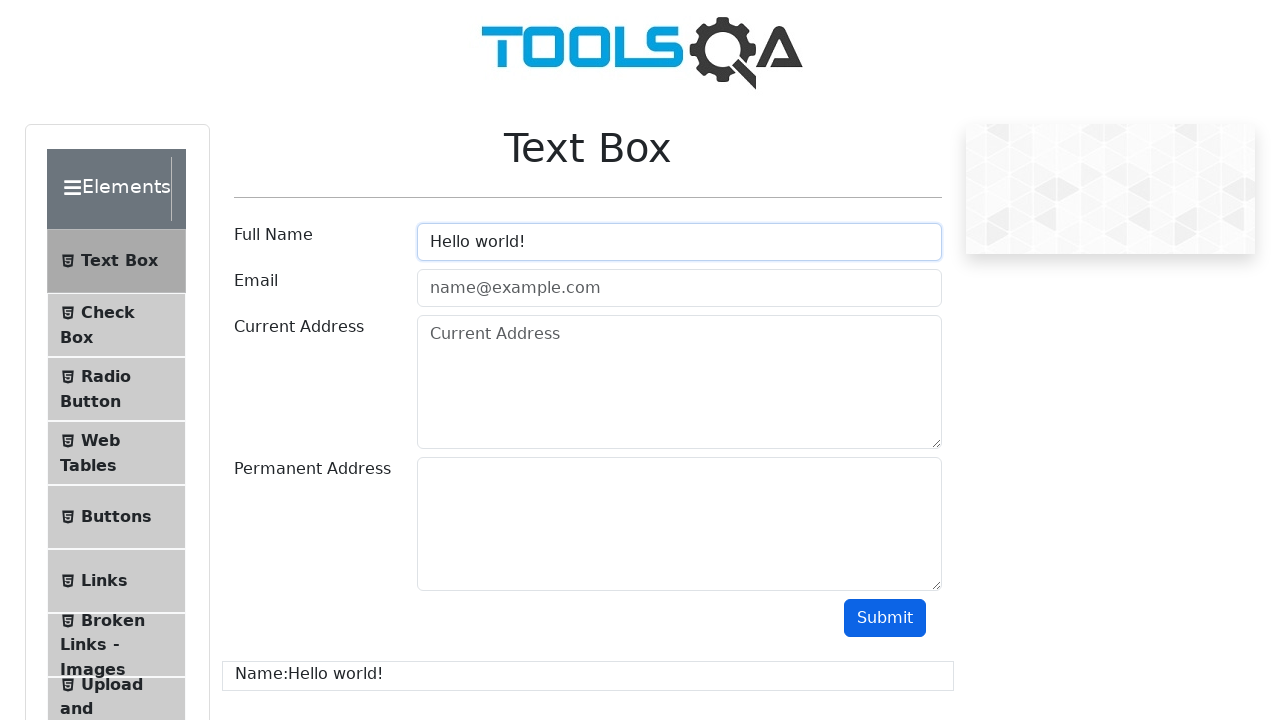

Verified name output displayed in results section
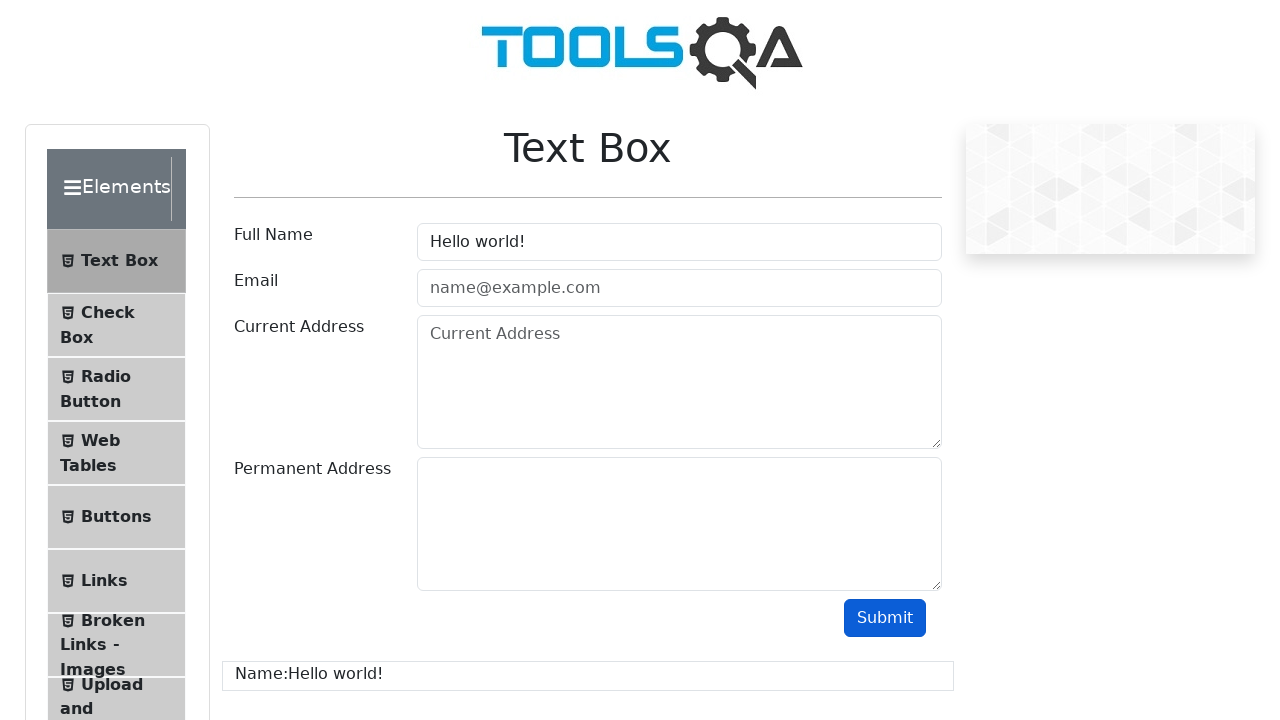

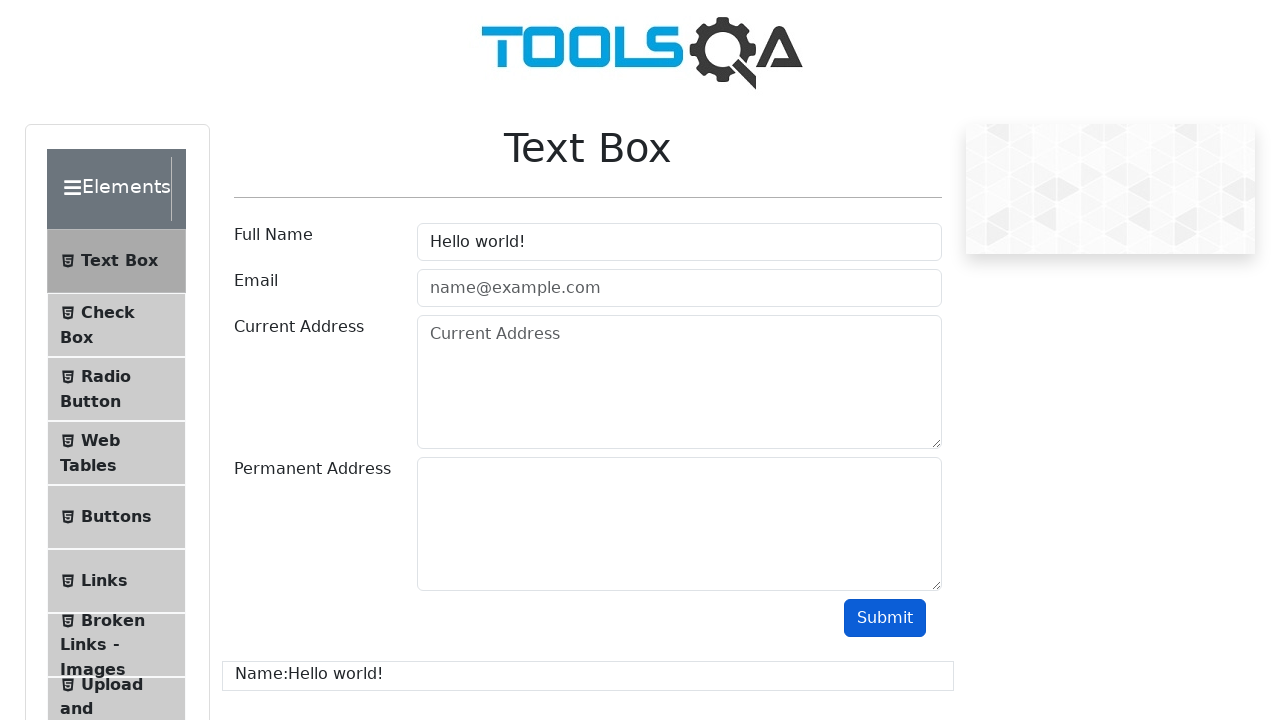